Navigates through a book catalog website by repeatedly clicking the "next" pagination button until no more pages are available, demonstrating pagination navigation.

Starting URL: http://books.toscrape.com

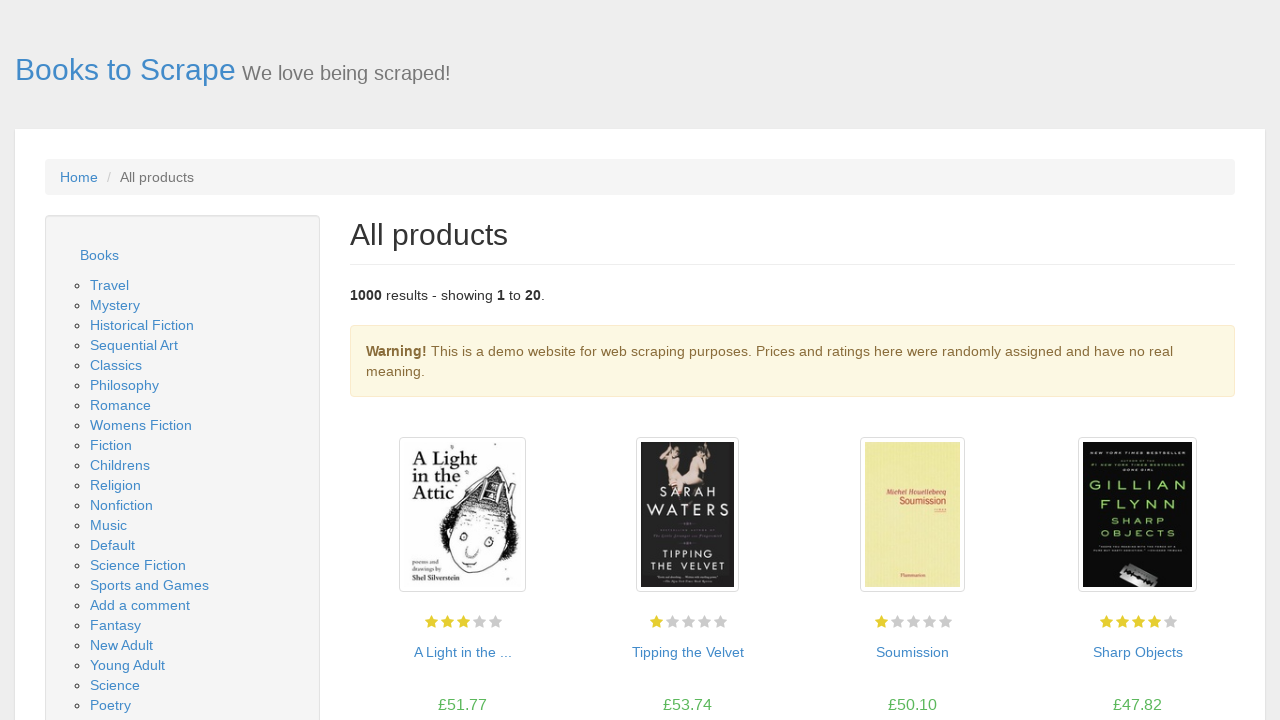

Waited for book listings to load
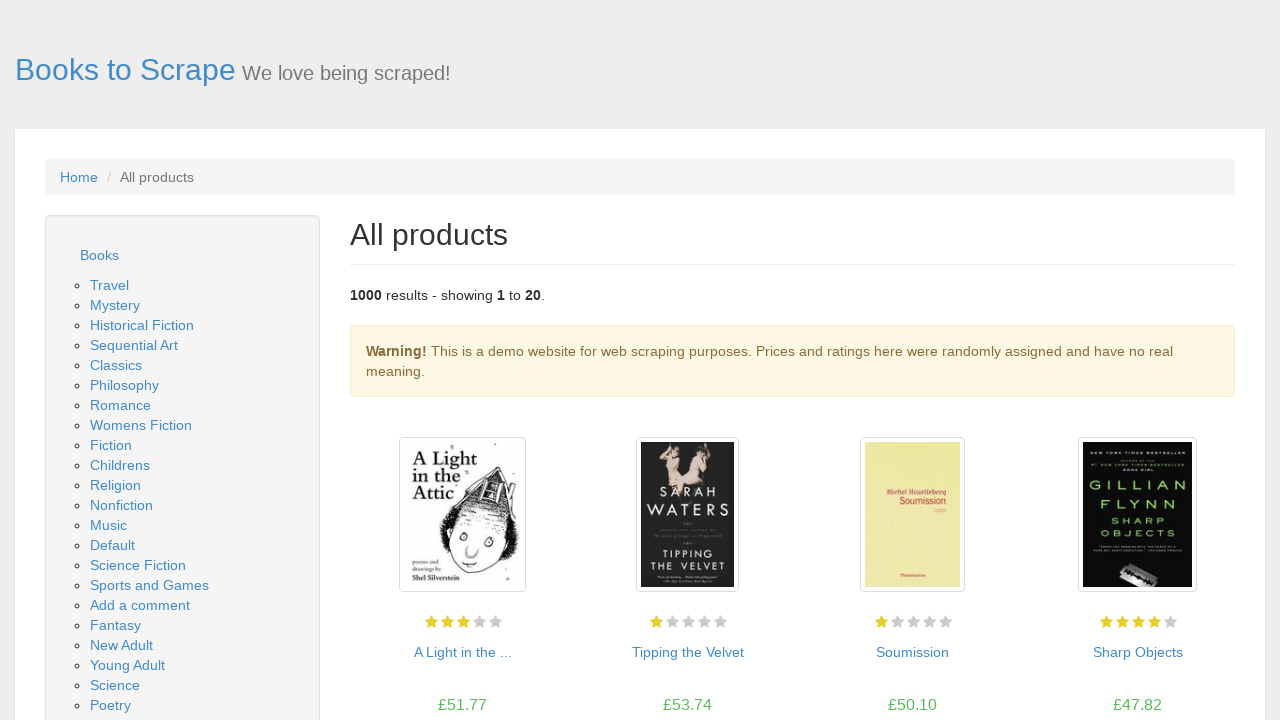

Waited for page to stabilize
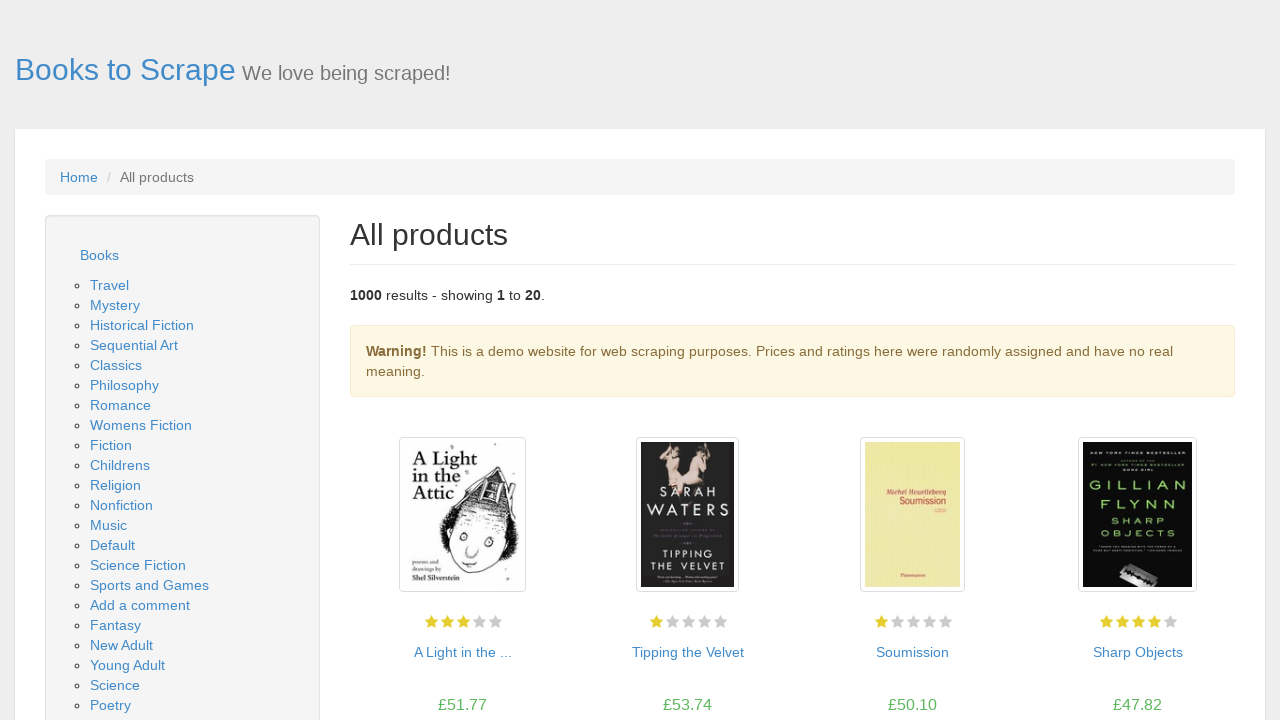

Located next pagination button
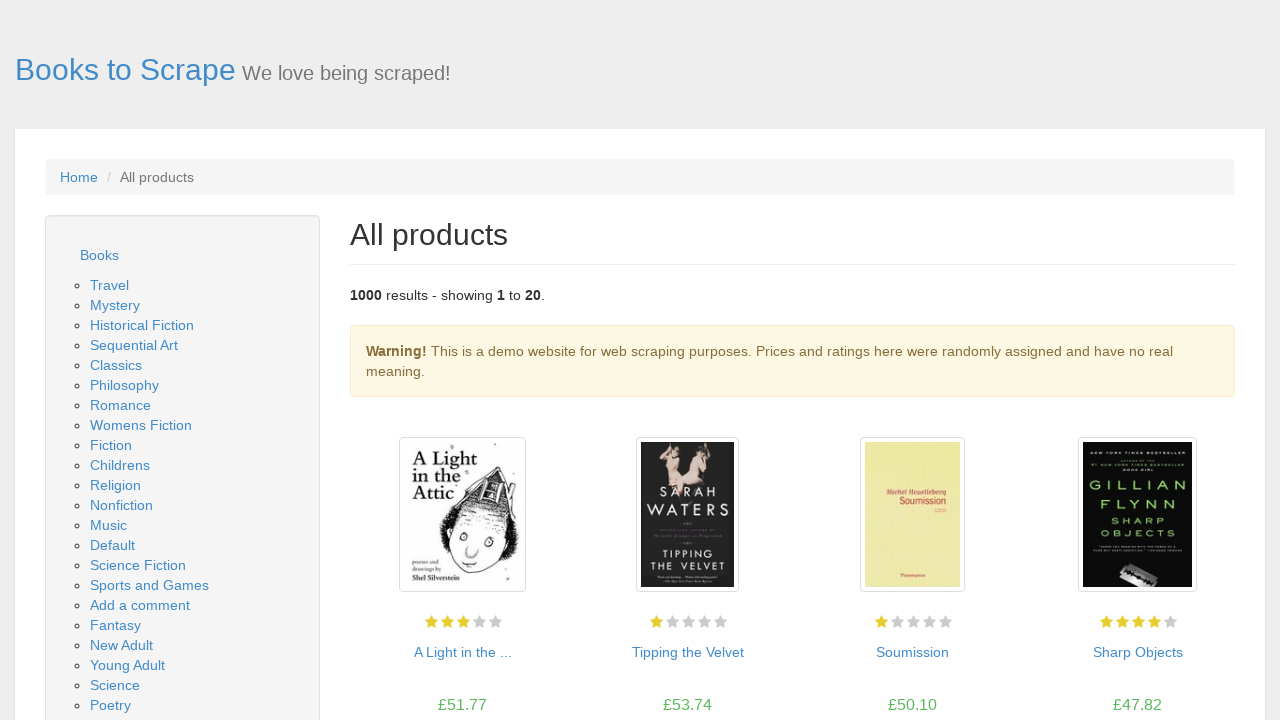

Clicked next pagination button at (1206, 654) on xpath=//a[text()='next']
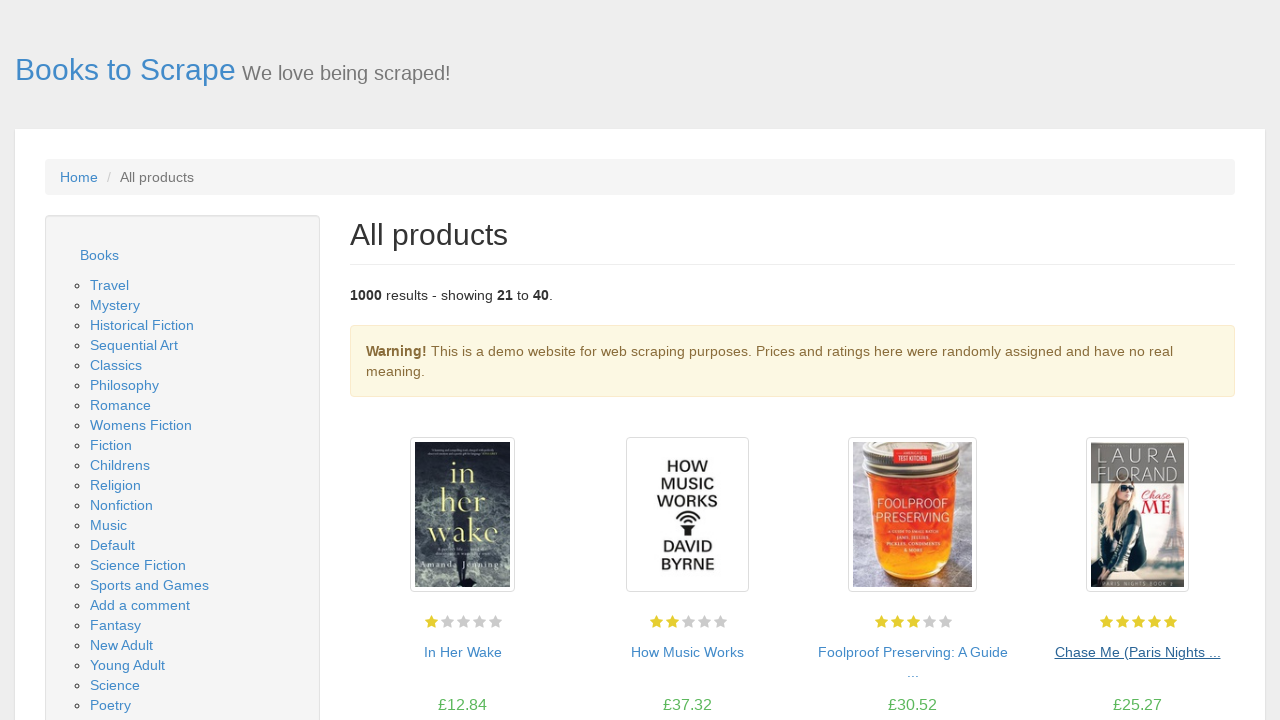

Navigated to page 1, waiting for book listings to load
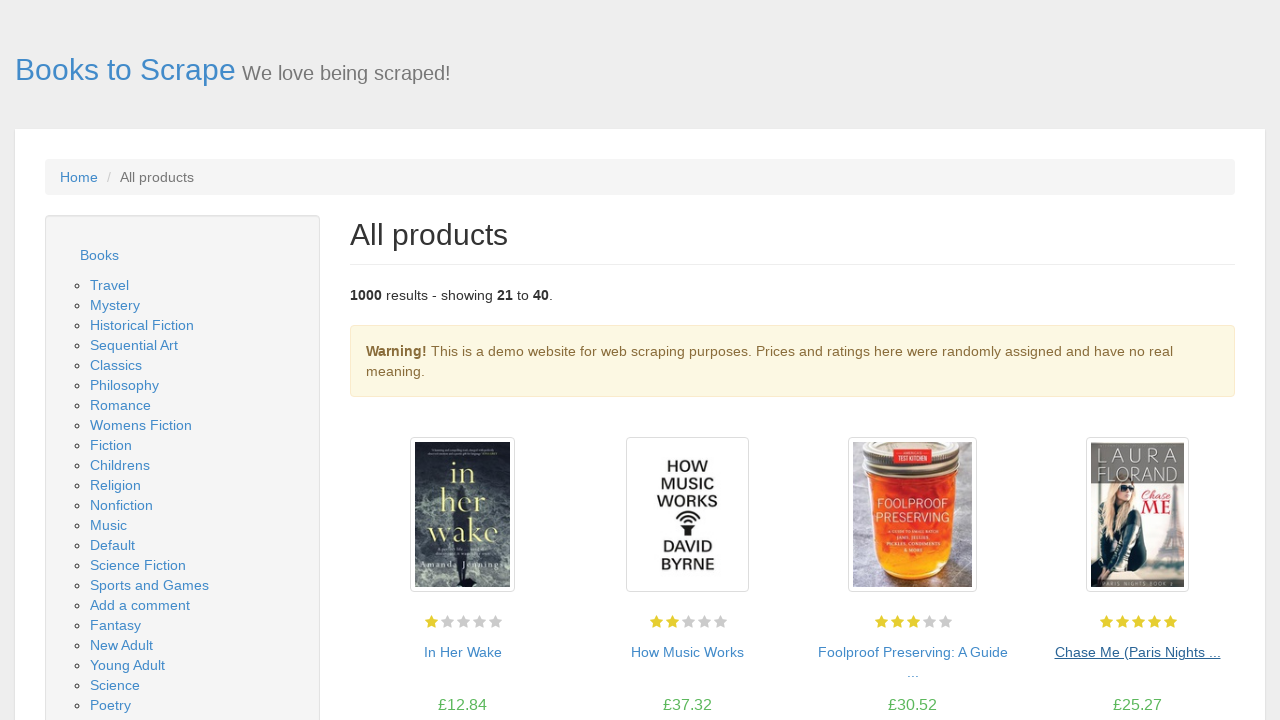

Waited for page to stabilize
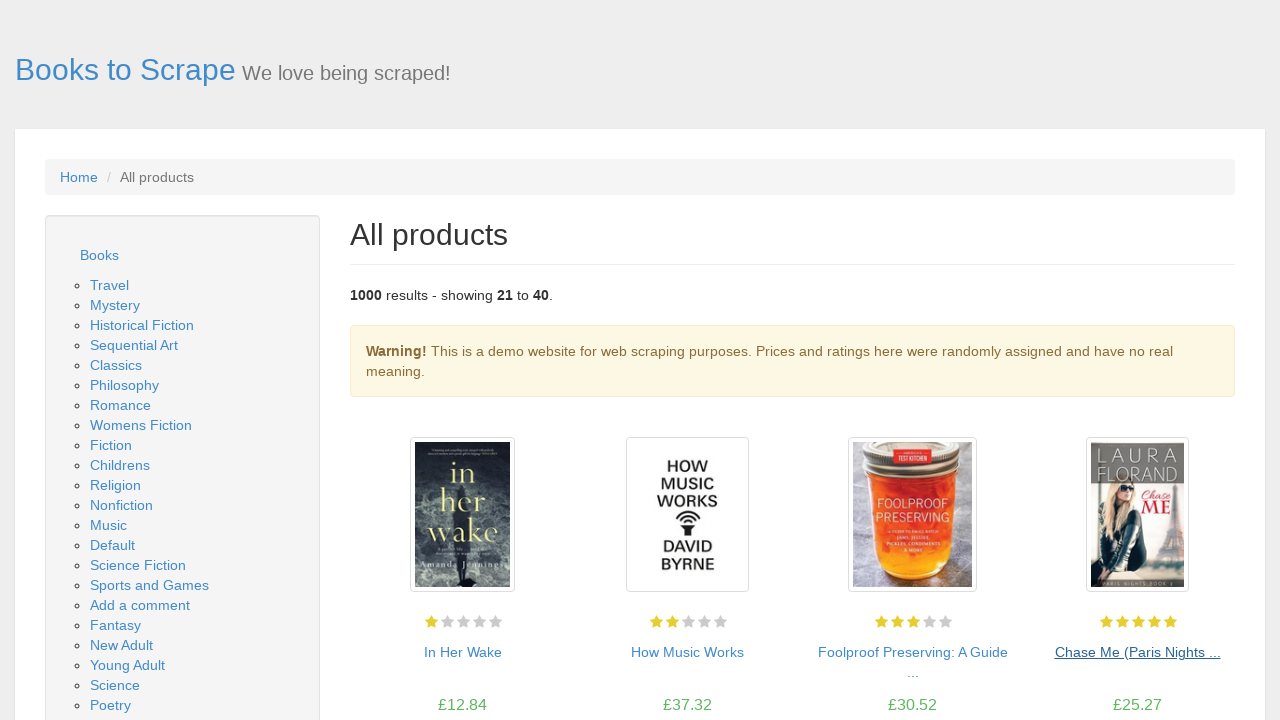

Located next pagination button
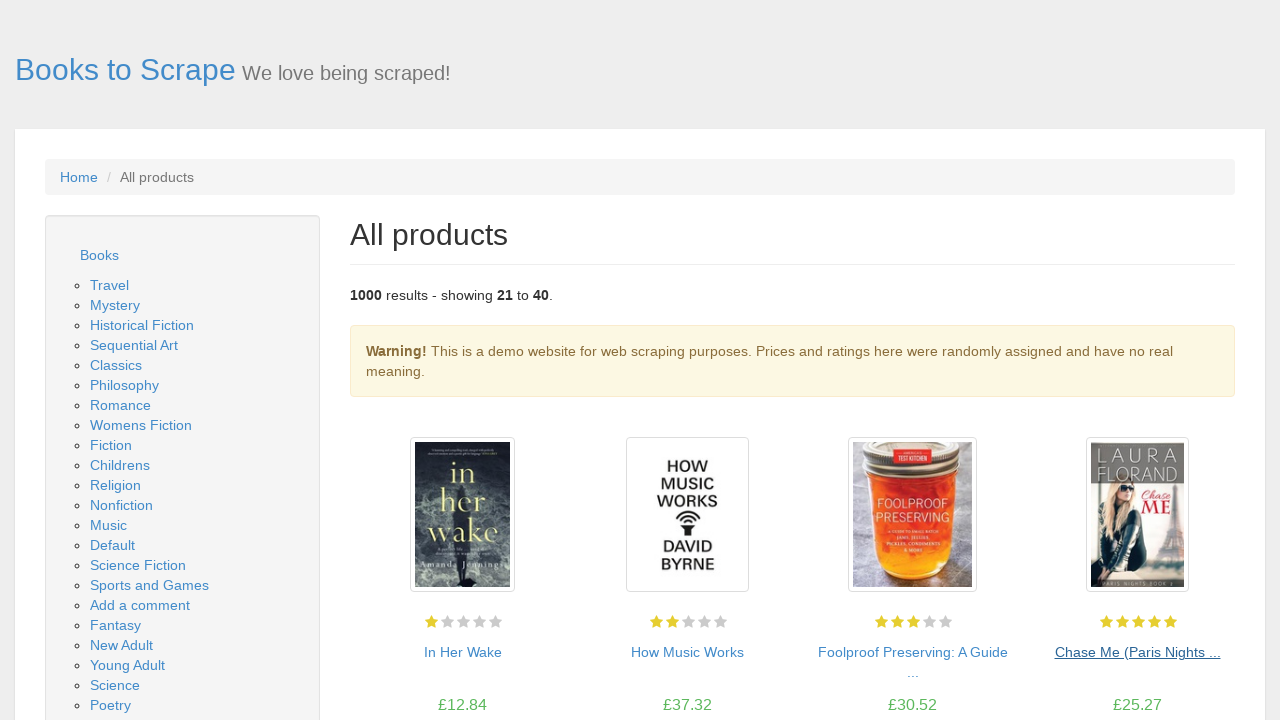

Clicked next pagination button at (1206, 654) on xpath=//a[text()='next']
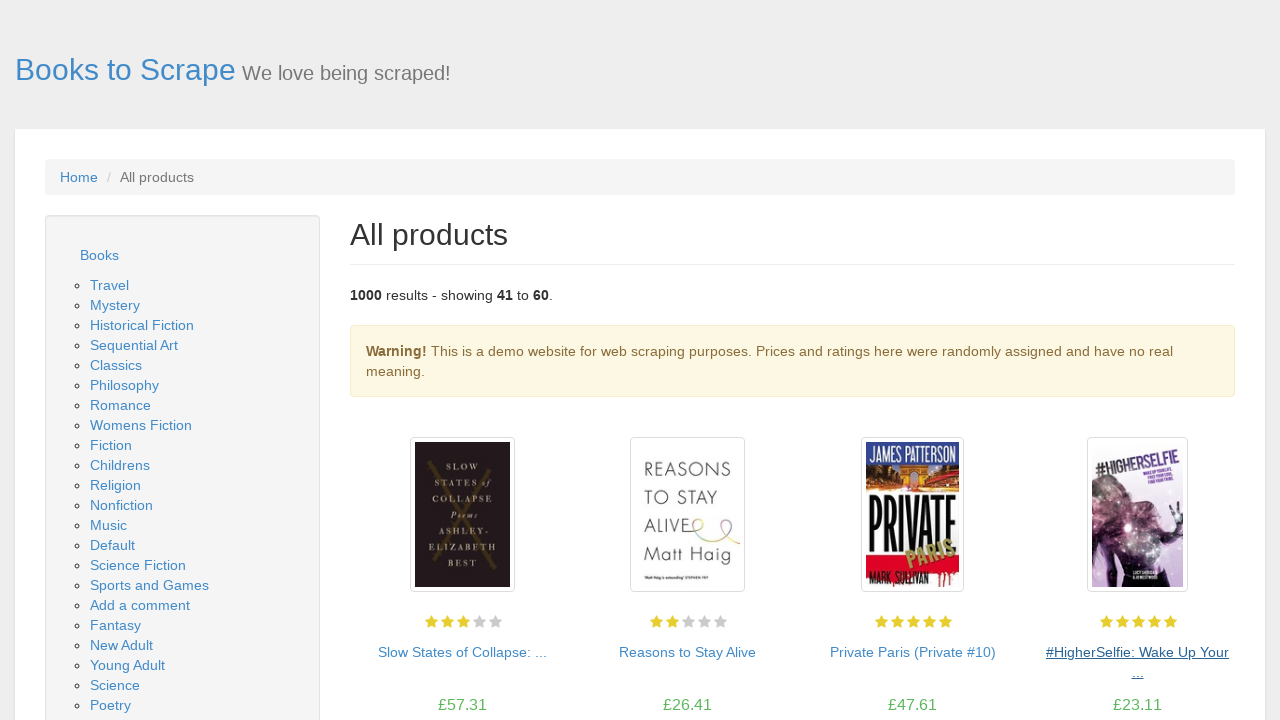

Navigated to page 2, waiting for book listings to load
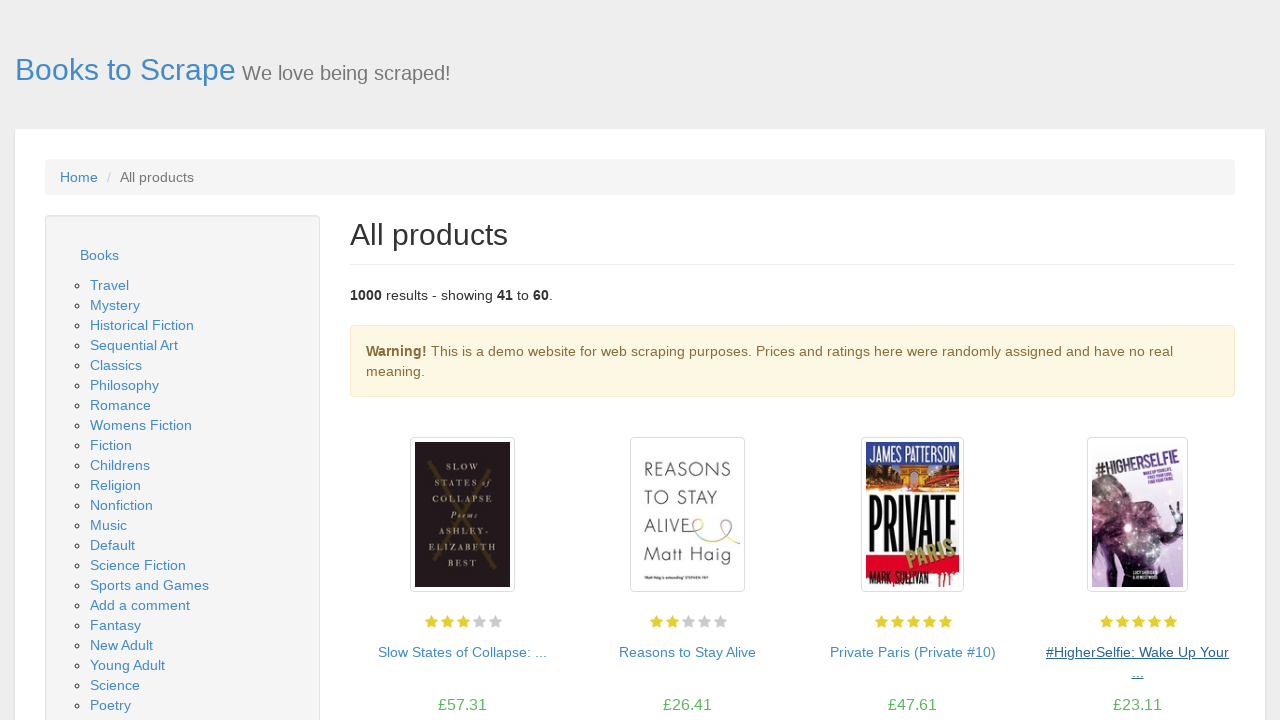

Waited for page to stabilize
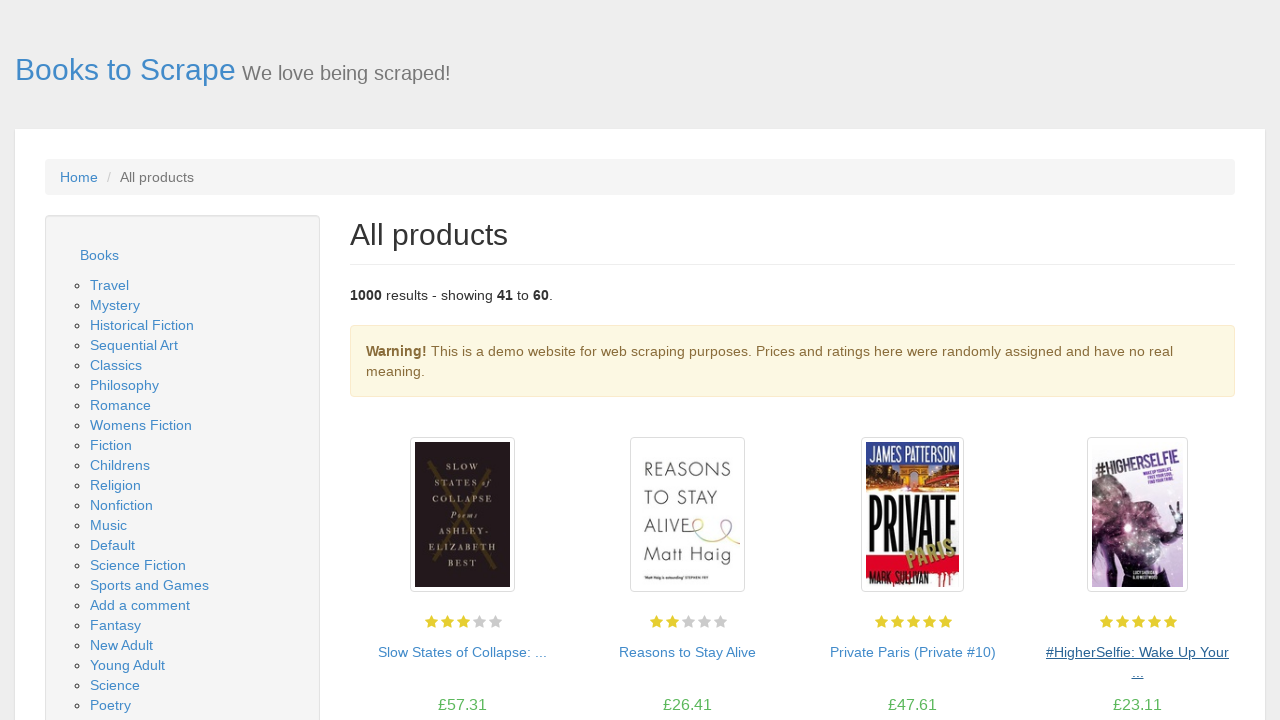

Located next pagination button
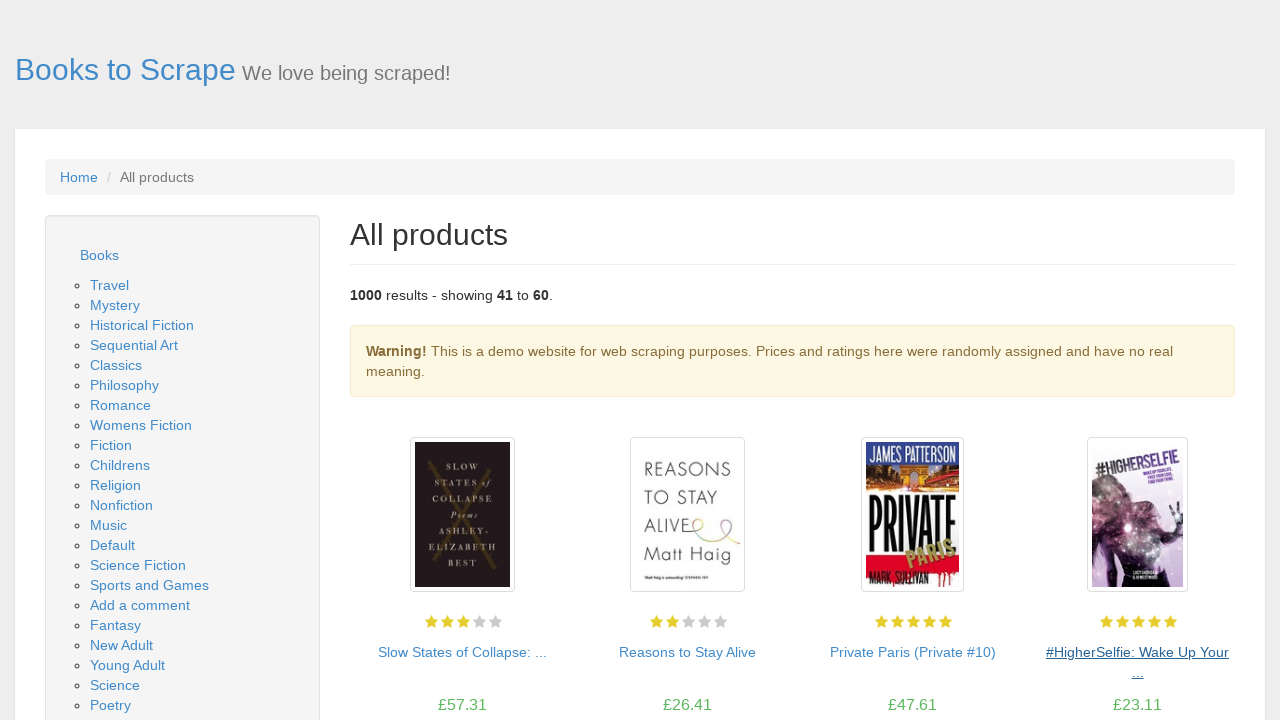

Clicked next pagination button at (1206, 654) on xpath=//a[text()='next']
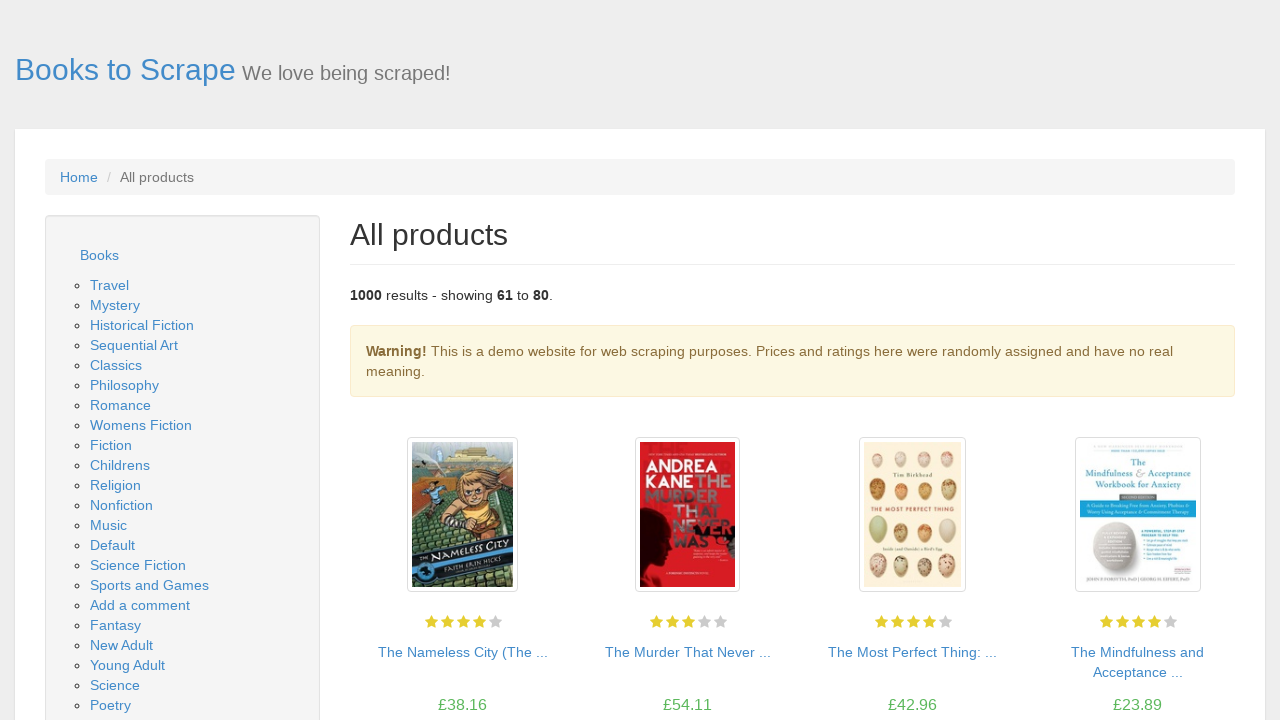

Navigated to page 3, waiting for book listings to load
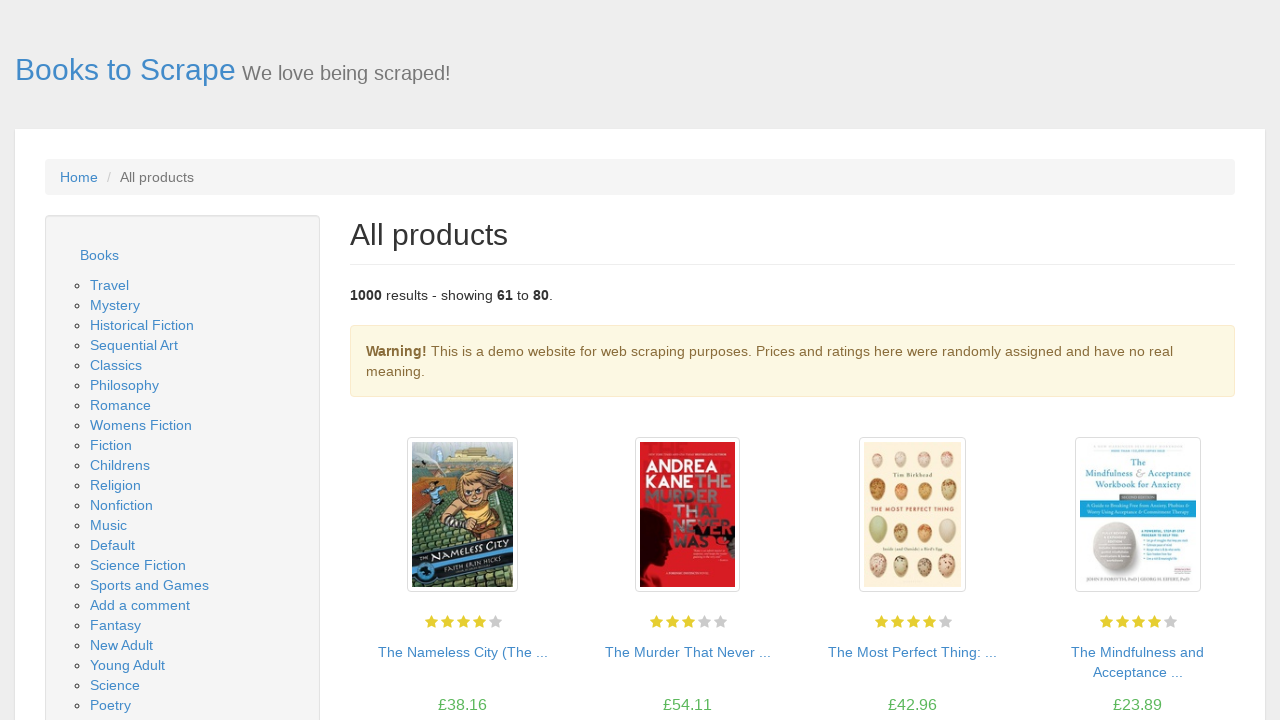

Waited for page to stabilize
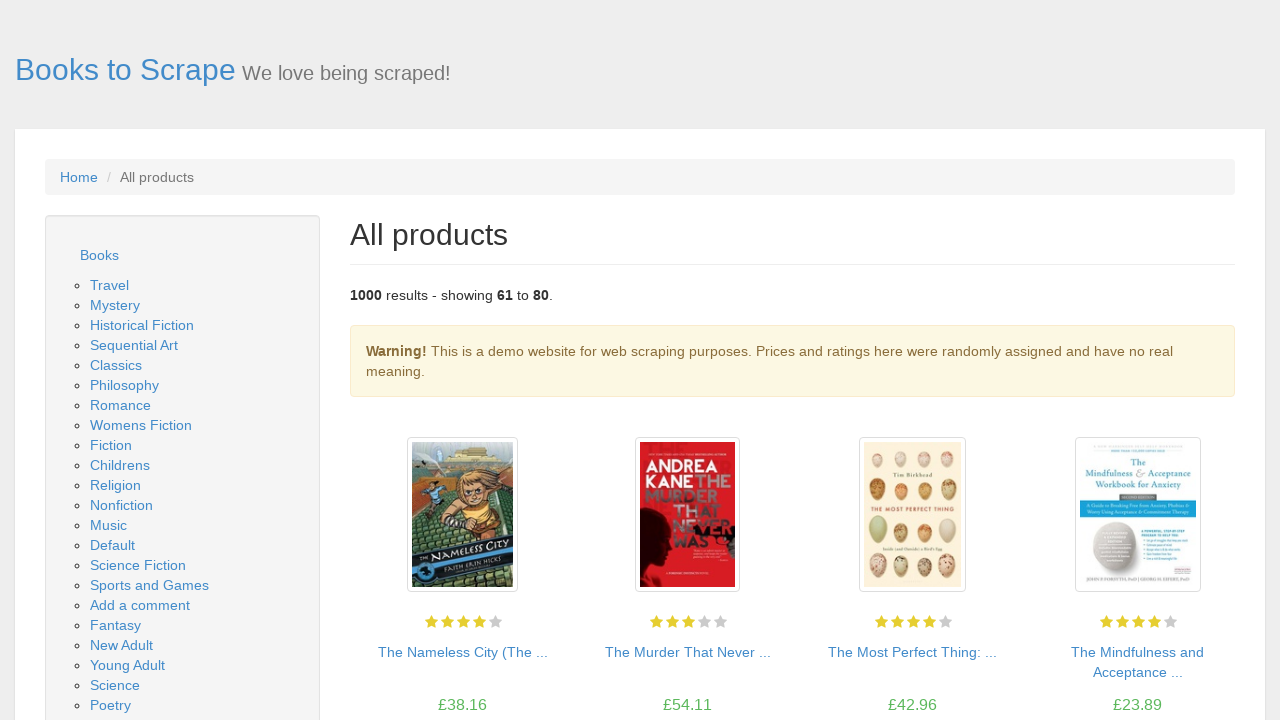

Located next pagination button
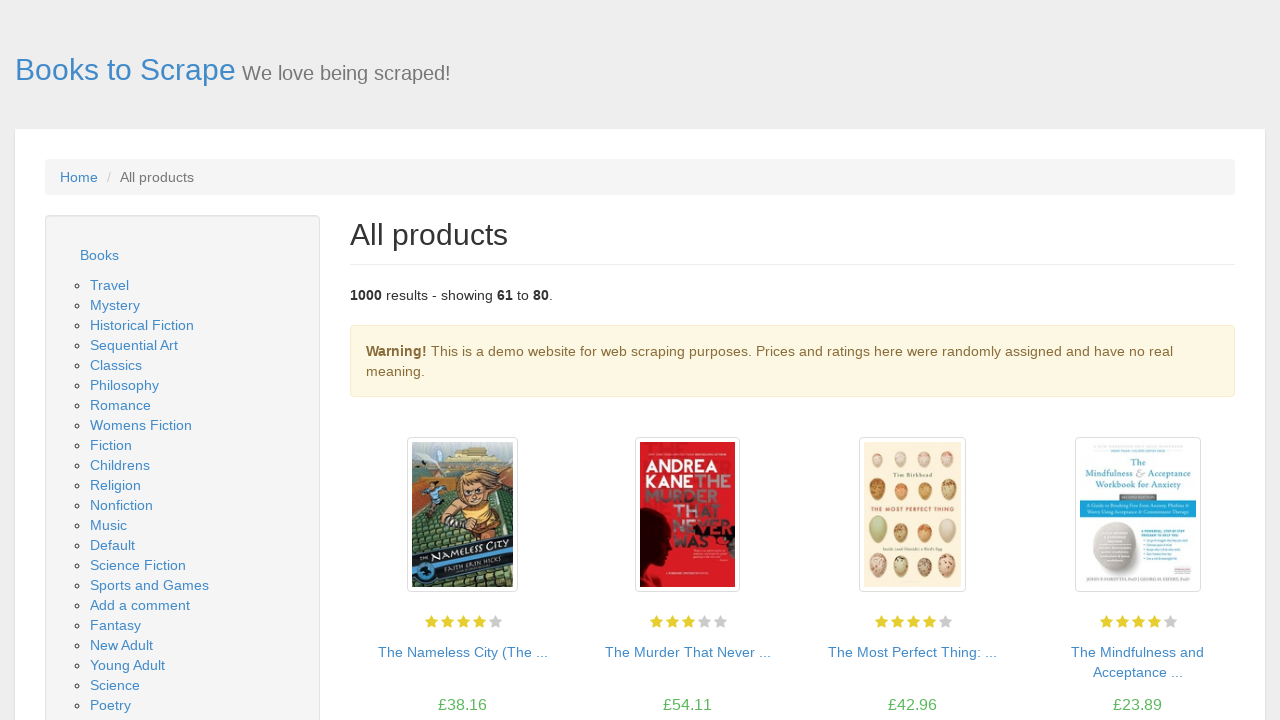

Clicked next pagination button at (1206, 654) on xpath=//a[text()='next']
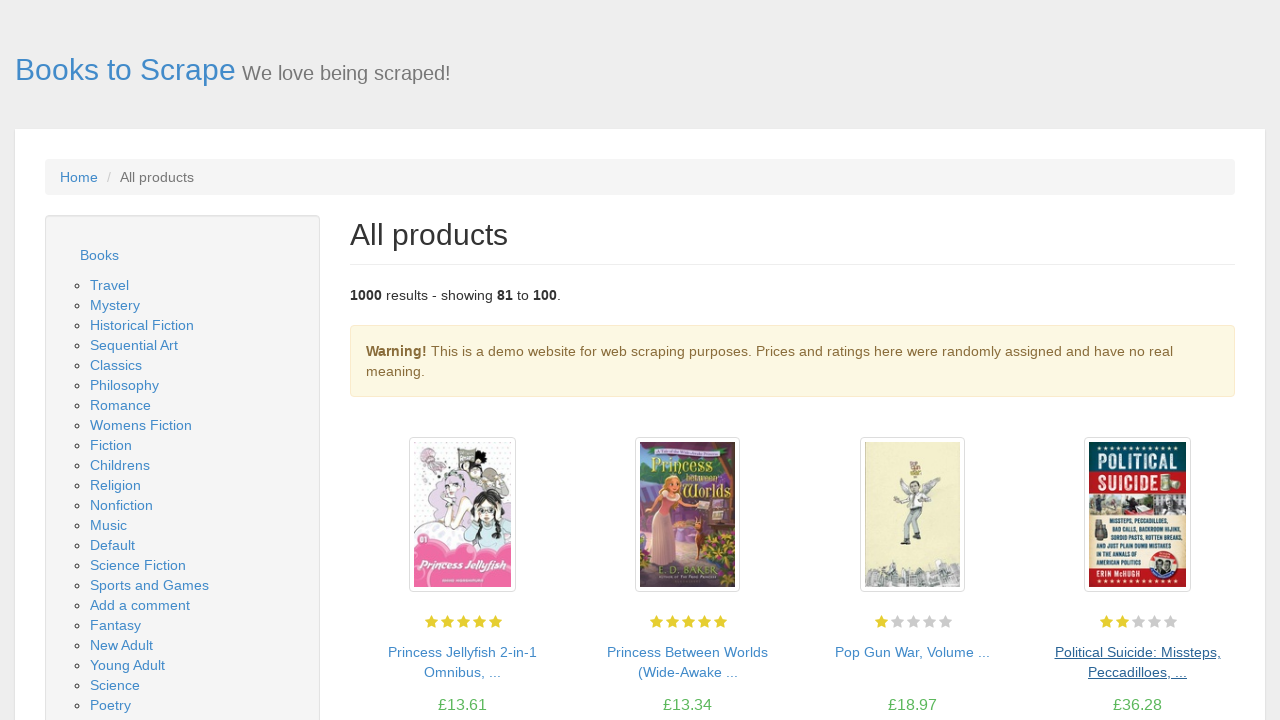

Navigated to page 4, waiting for book listings to load
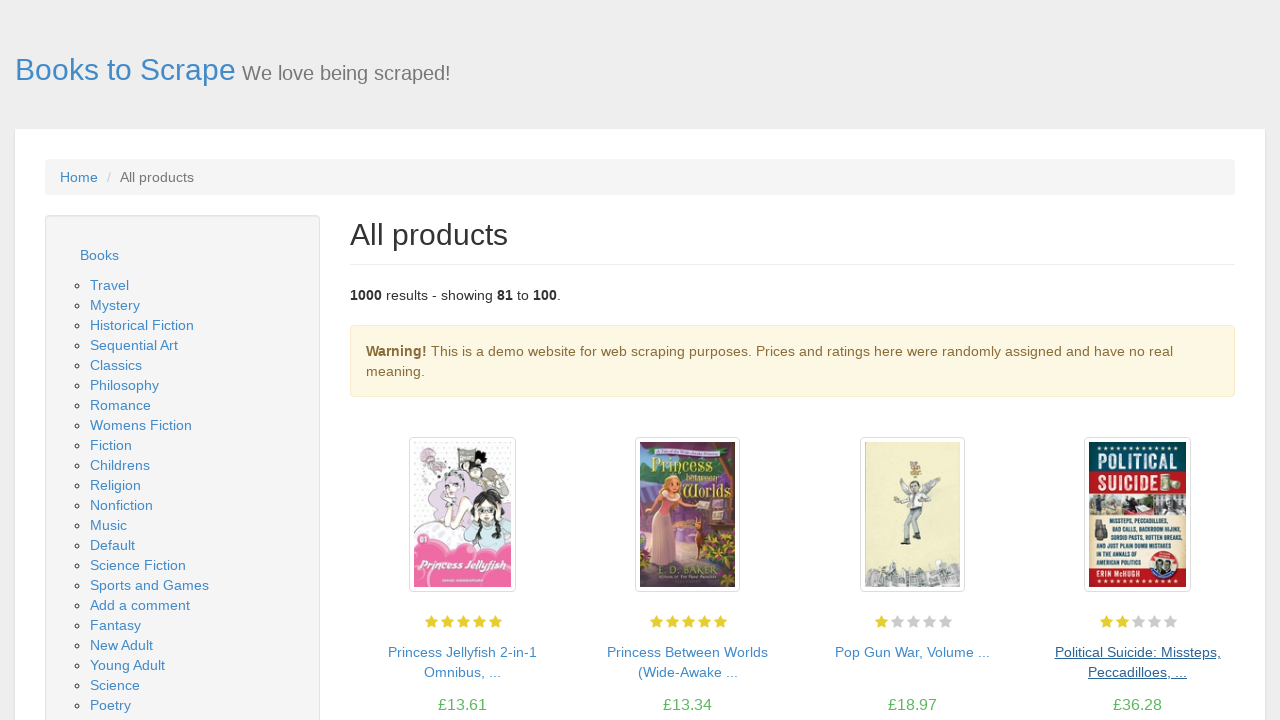

Waited for page to stabilize
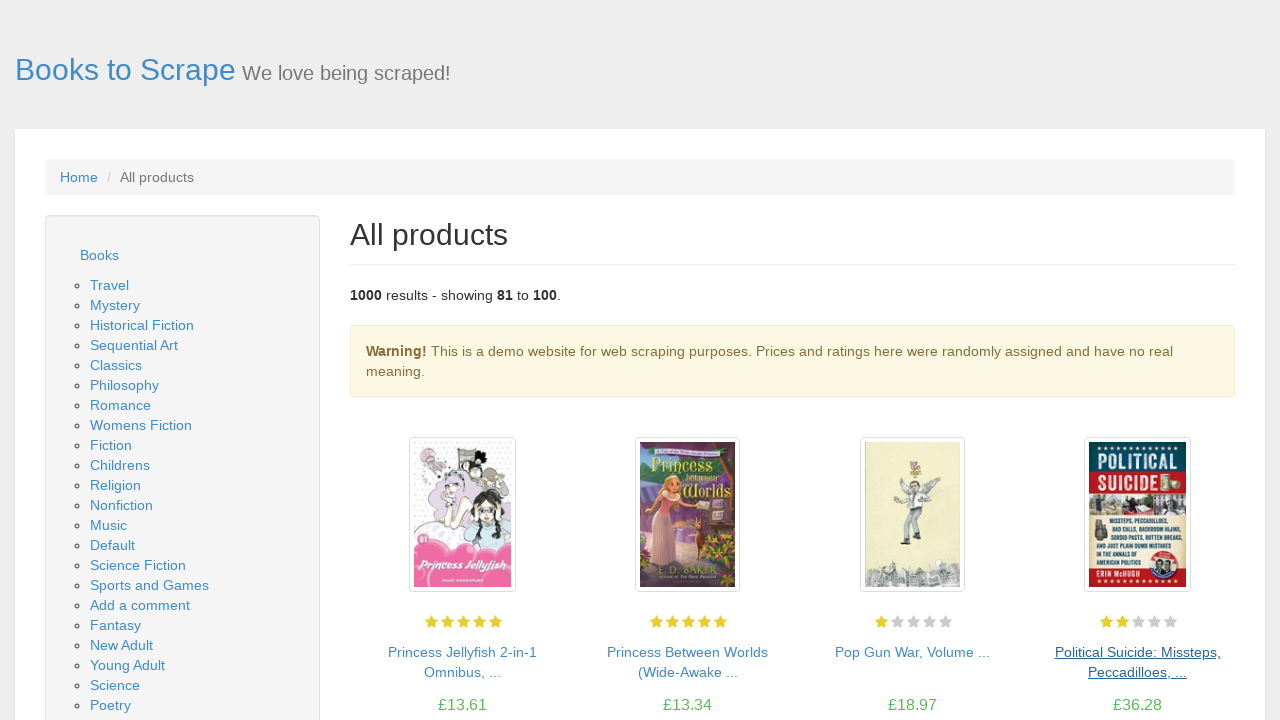

Located next pagination button
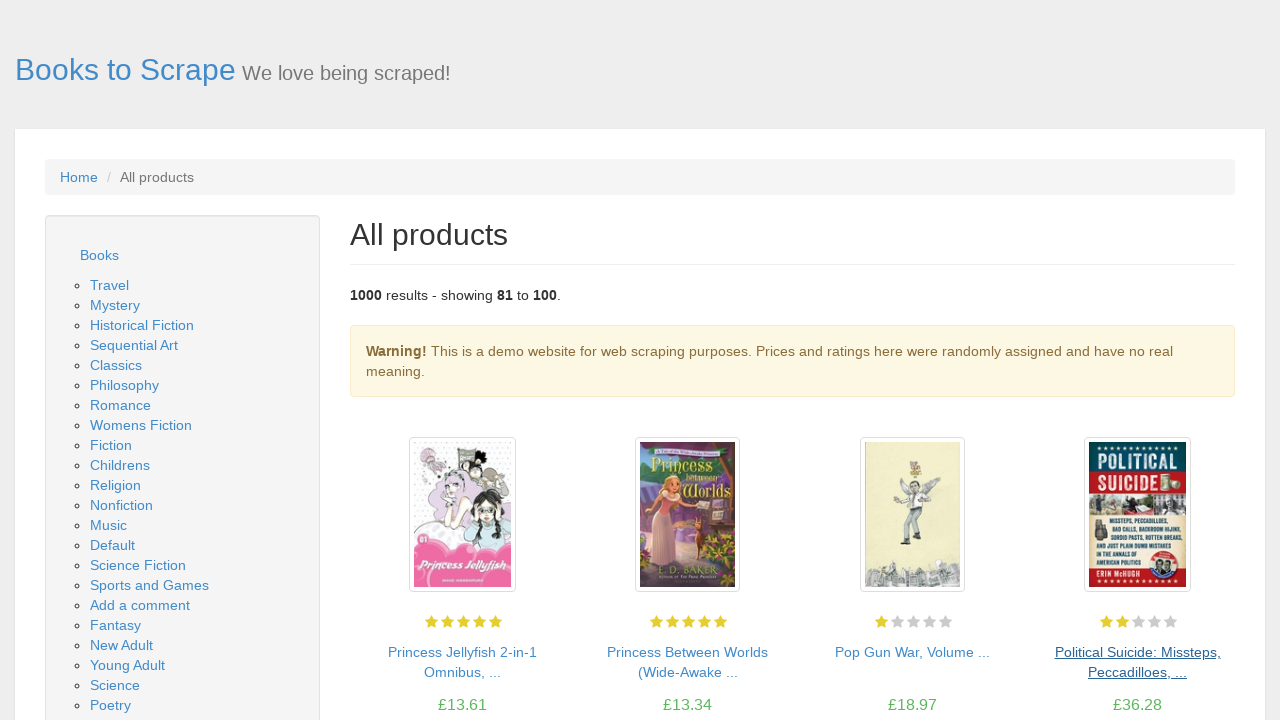

Clicked next pagination button at (1206, 654) on xpath=//a[text()='next']
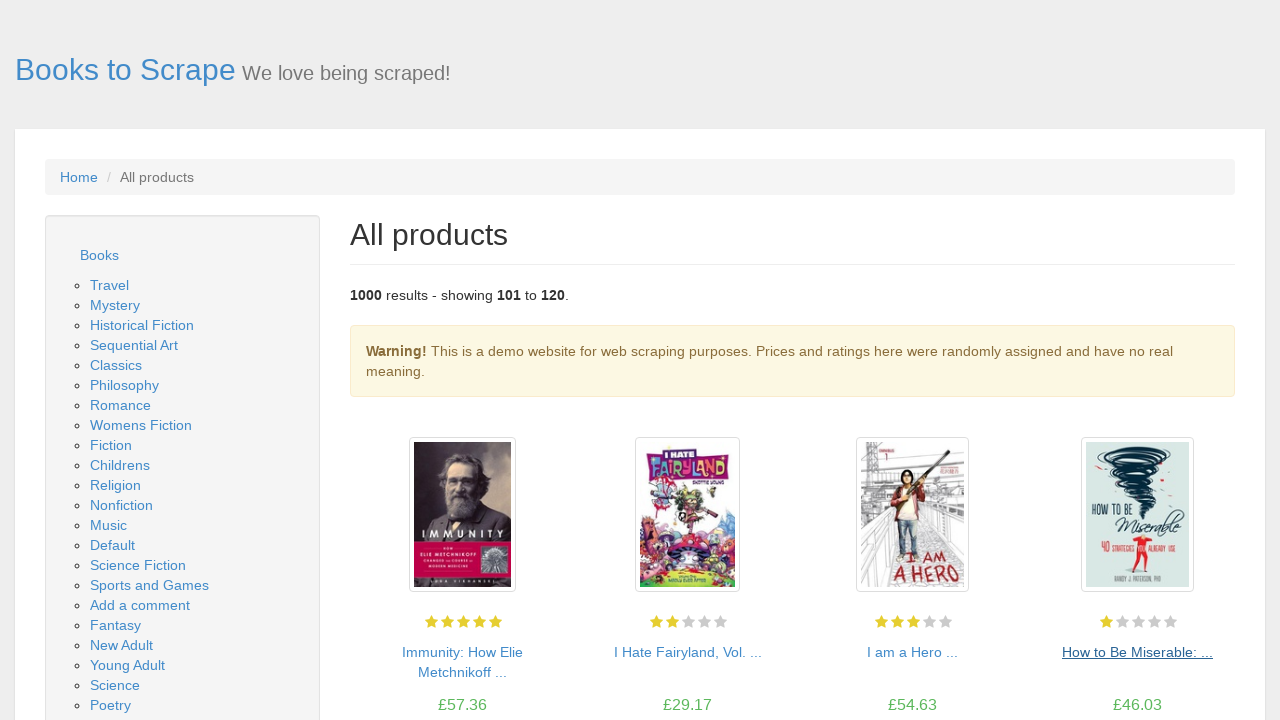

Navigated to page 5, waiting for book listings to load
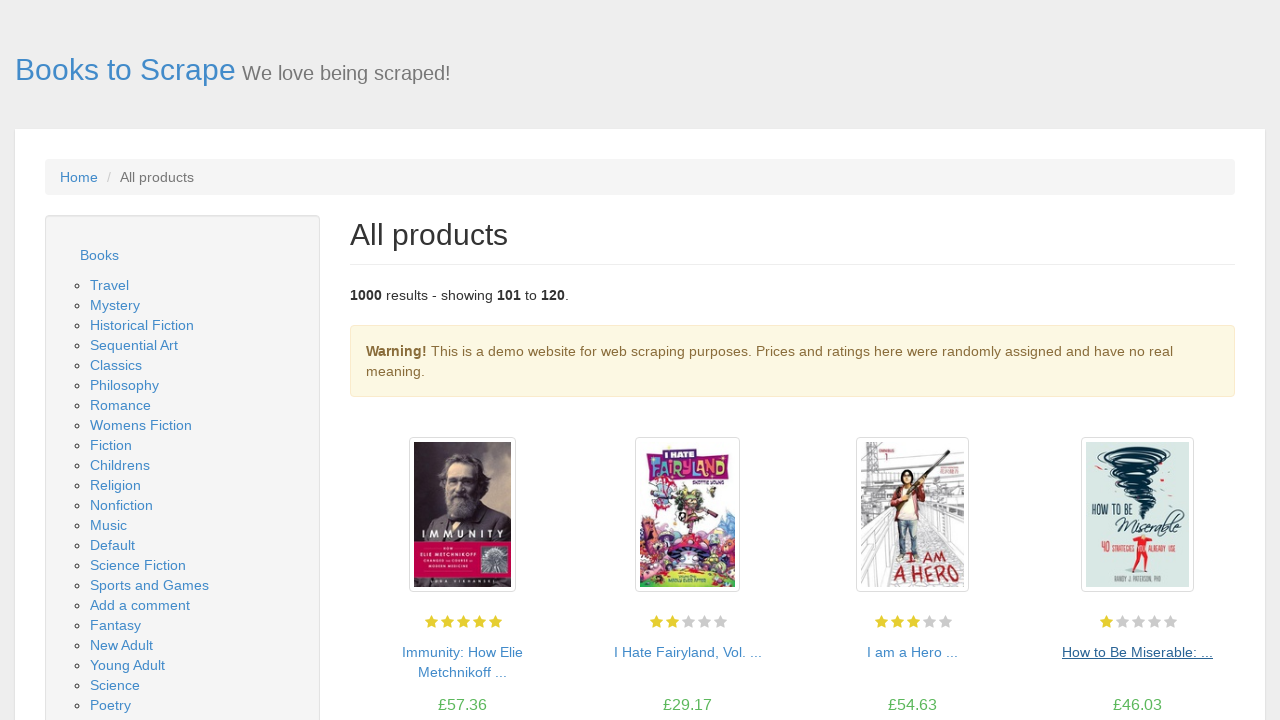

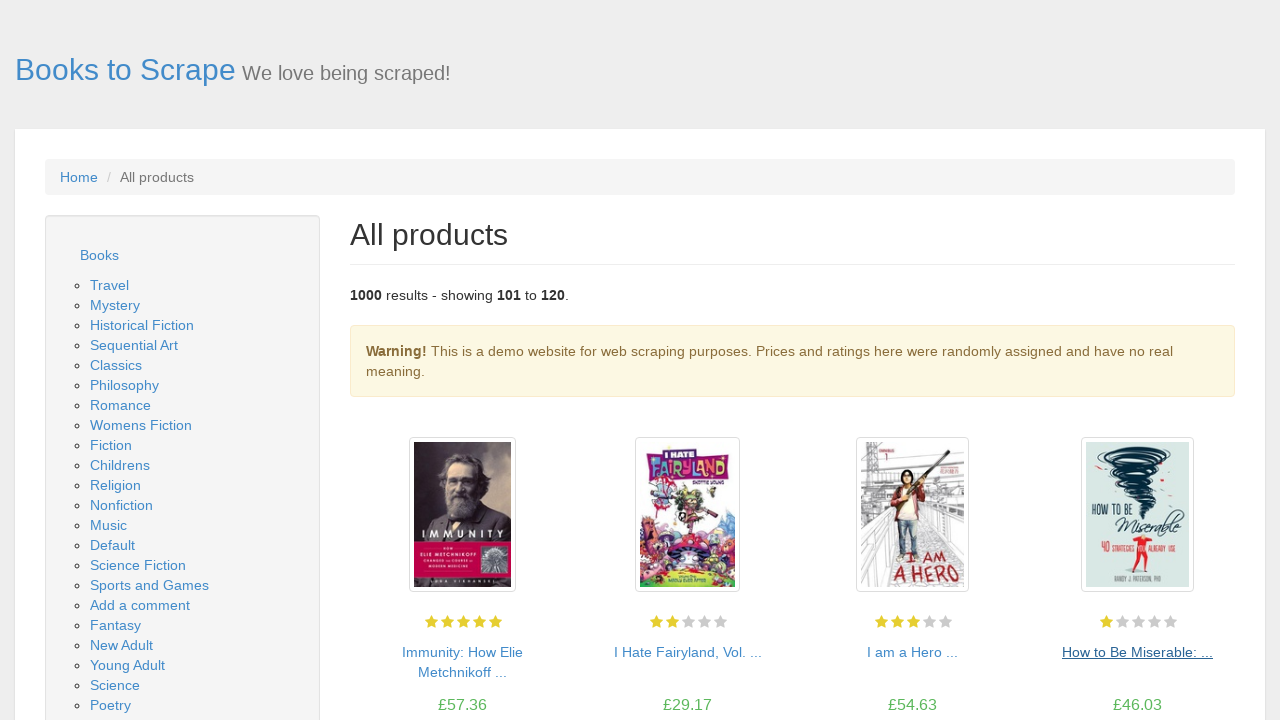